Tests dynamic loading functionality by clicking through to Example 1, starting the load, and verifying the Hello World message appears

Starting URL: https://the-internet.herokuapp.com/

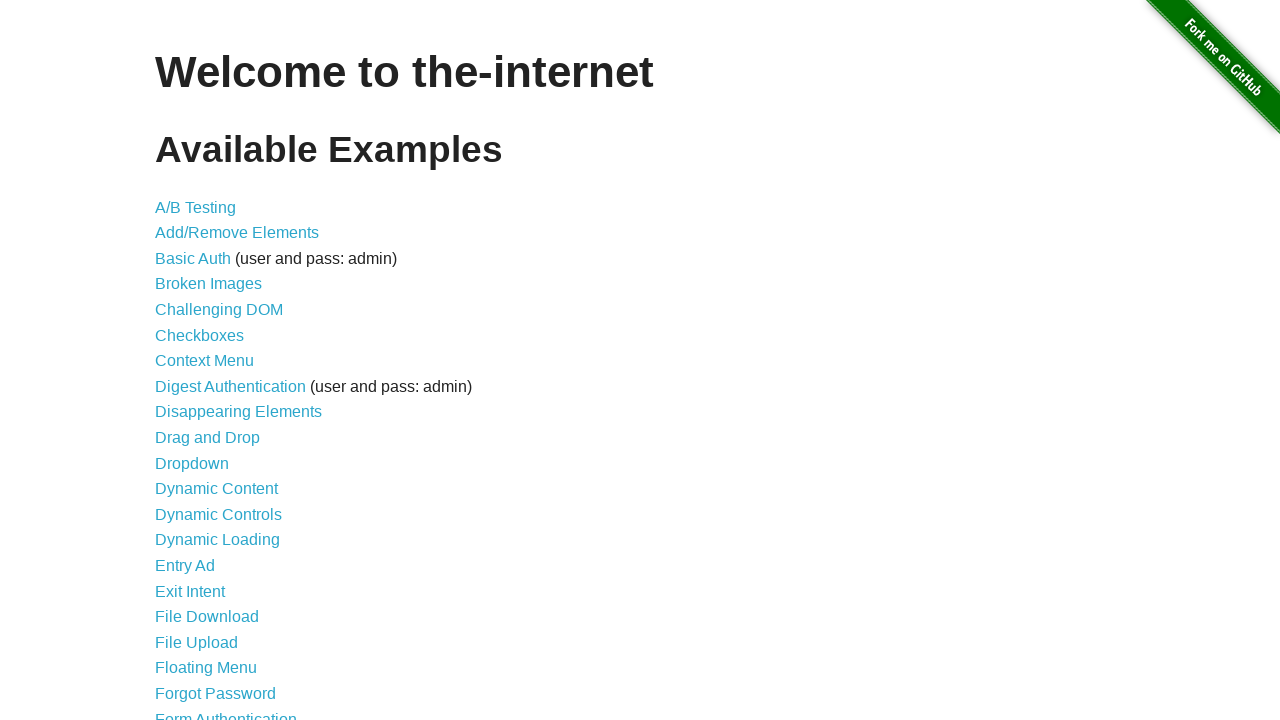

Clicked Dynamic Loading link at (218, 540) on internal:role=link[name="Dynamic Loading"s]
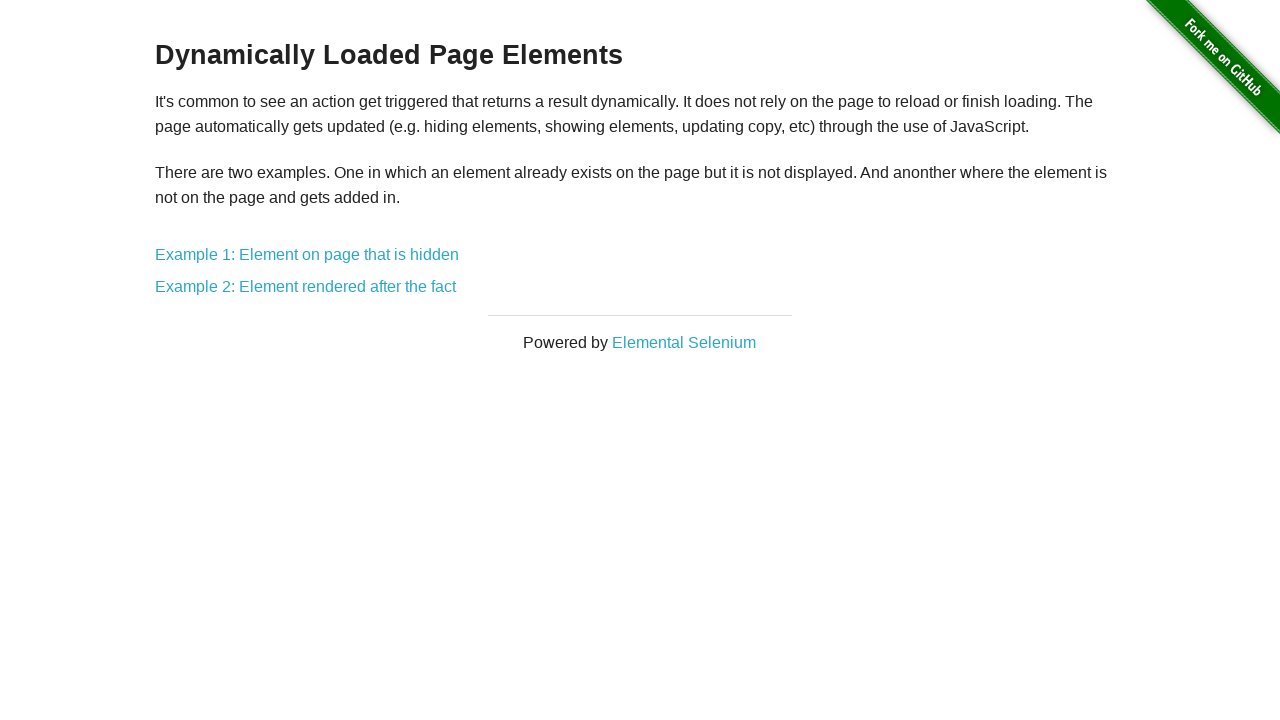

Clicked Example 1 link at (307, 255) on internal:role=link[name="Example 1"i]
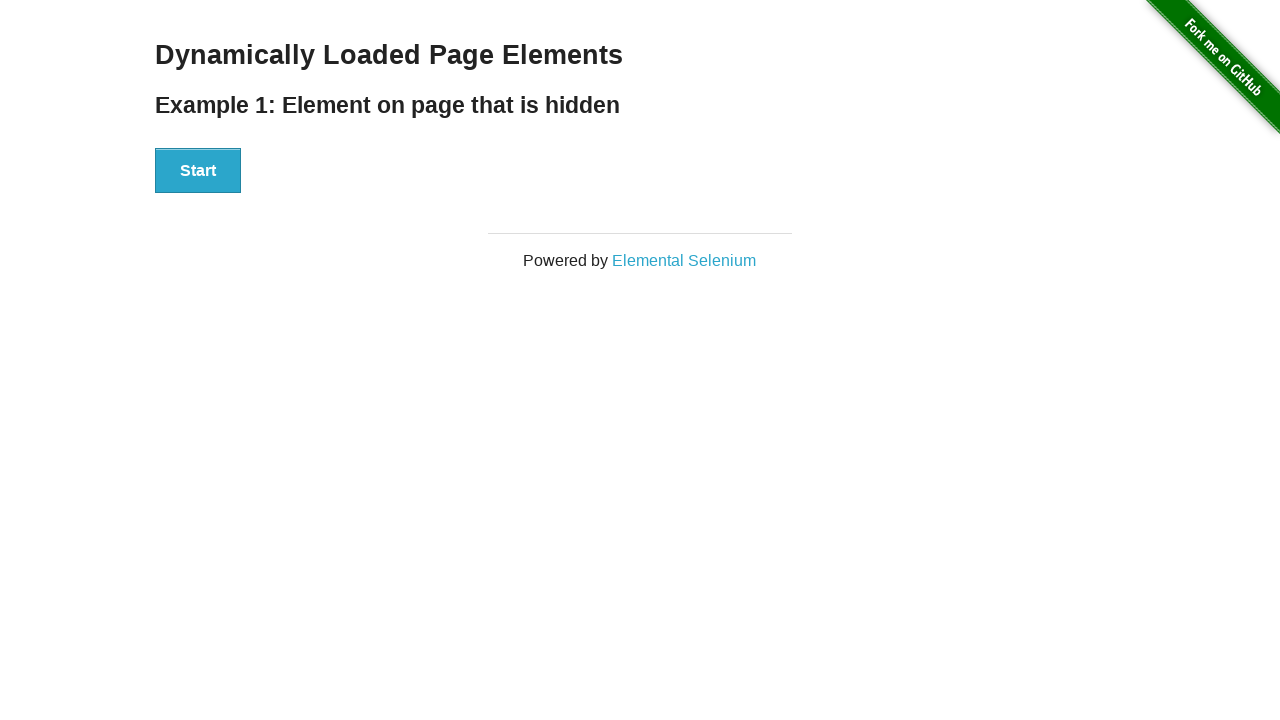

Clicked Start button to initiate dynamic loading at (198, 171) on internal:role=button[name="Start"i]
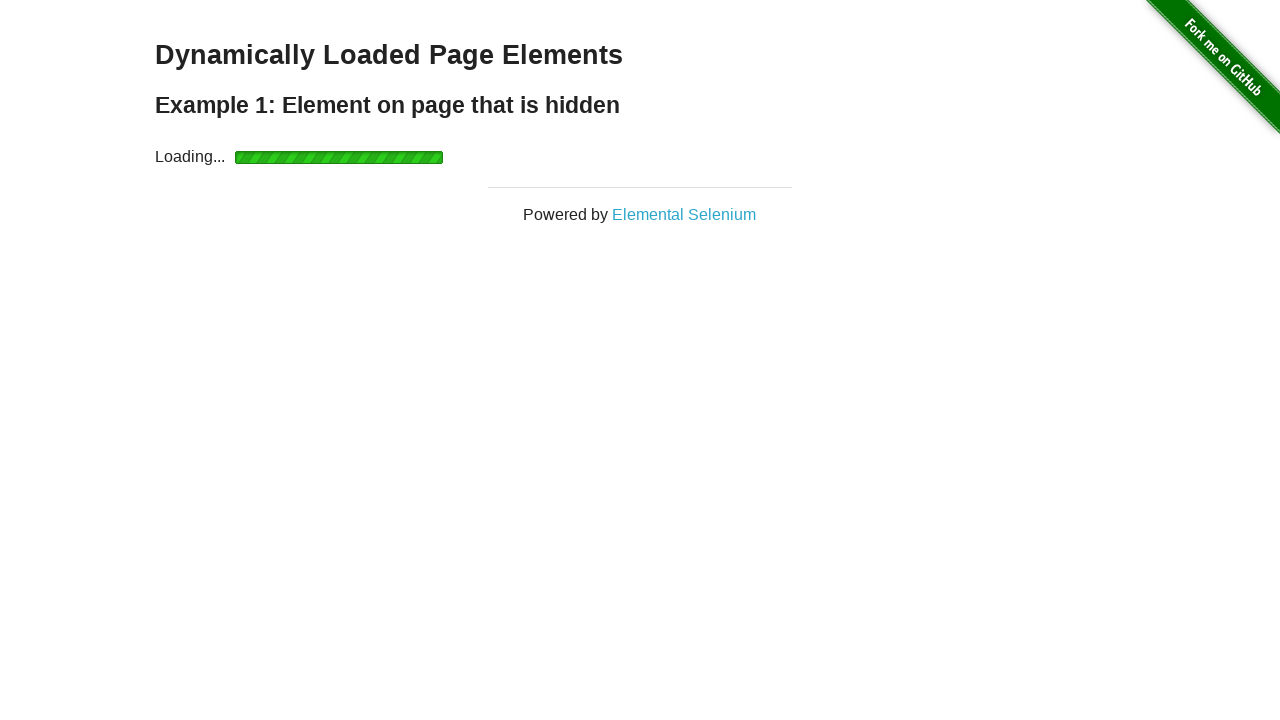

Hello World! heading appeared and is visible
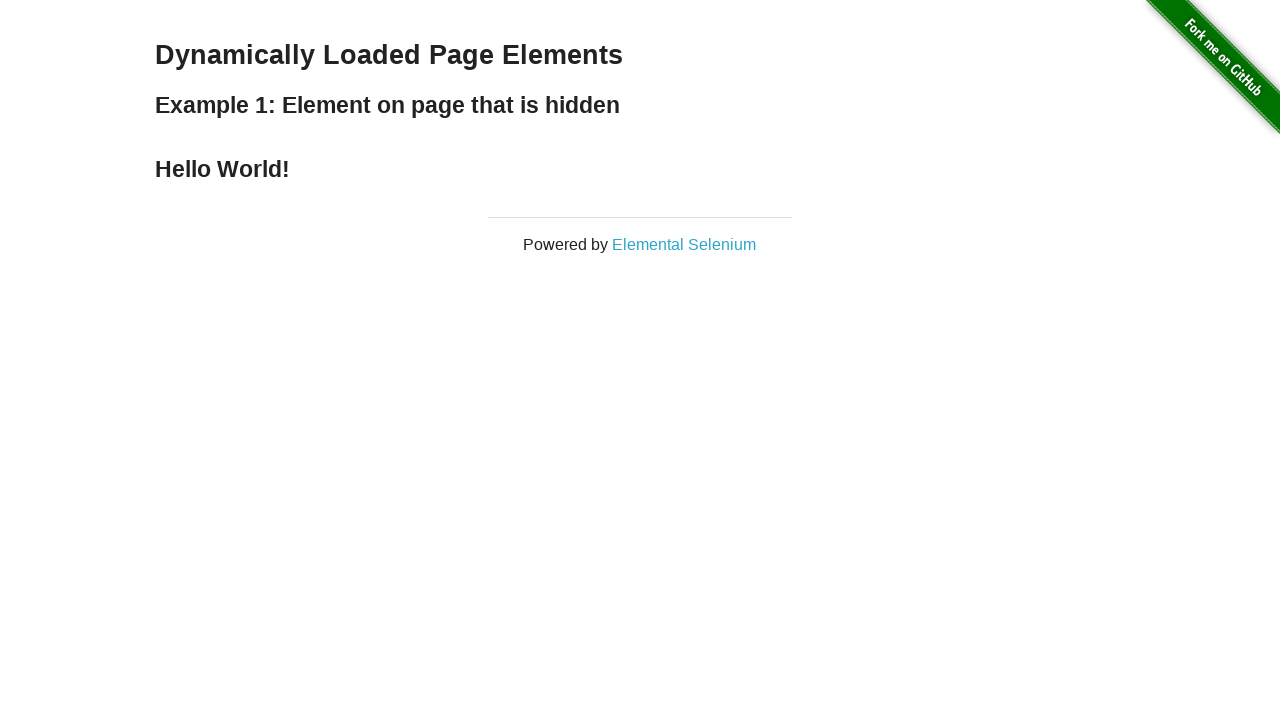

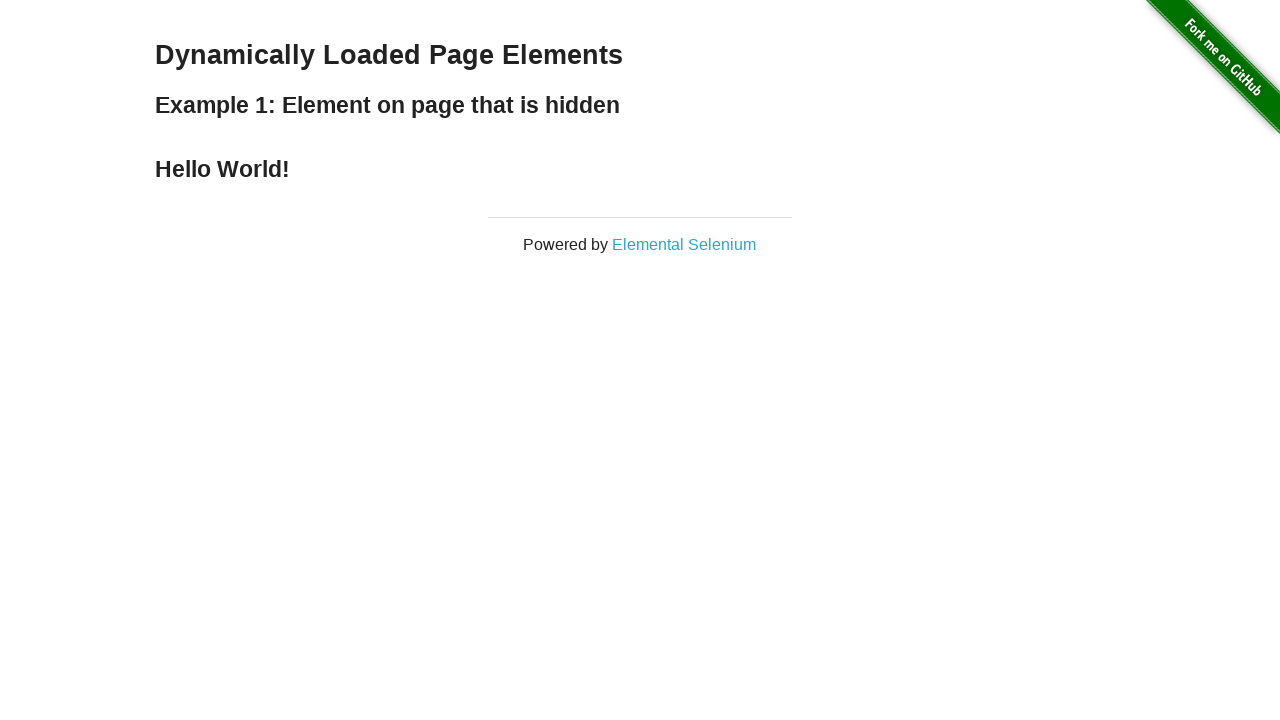